Tests that the registration form validates password contains at least one digit

Starting URL: https://todo-testing.tarqim.info/register

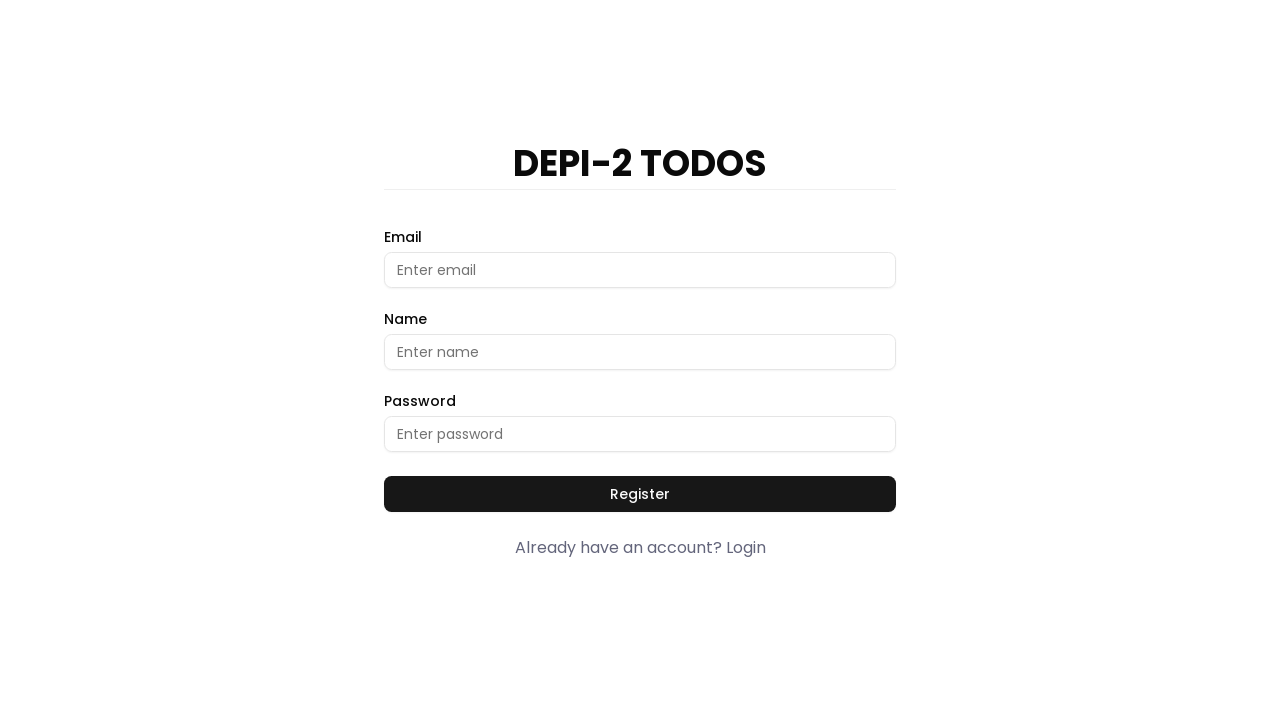

Filled email field with 'testuser6193@example.com' on //input[@data-cy='email']
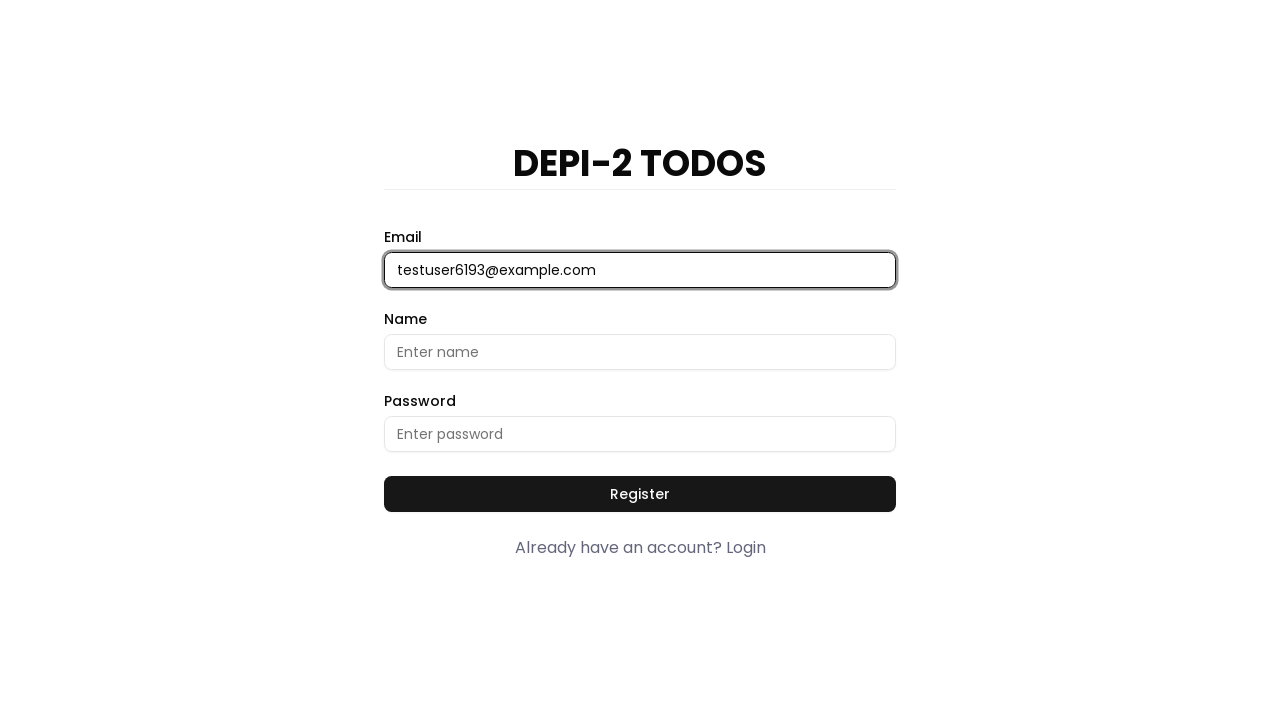

Filled password field with 'asd' (no digits) on //input[@data-cy='password']
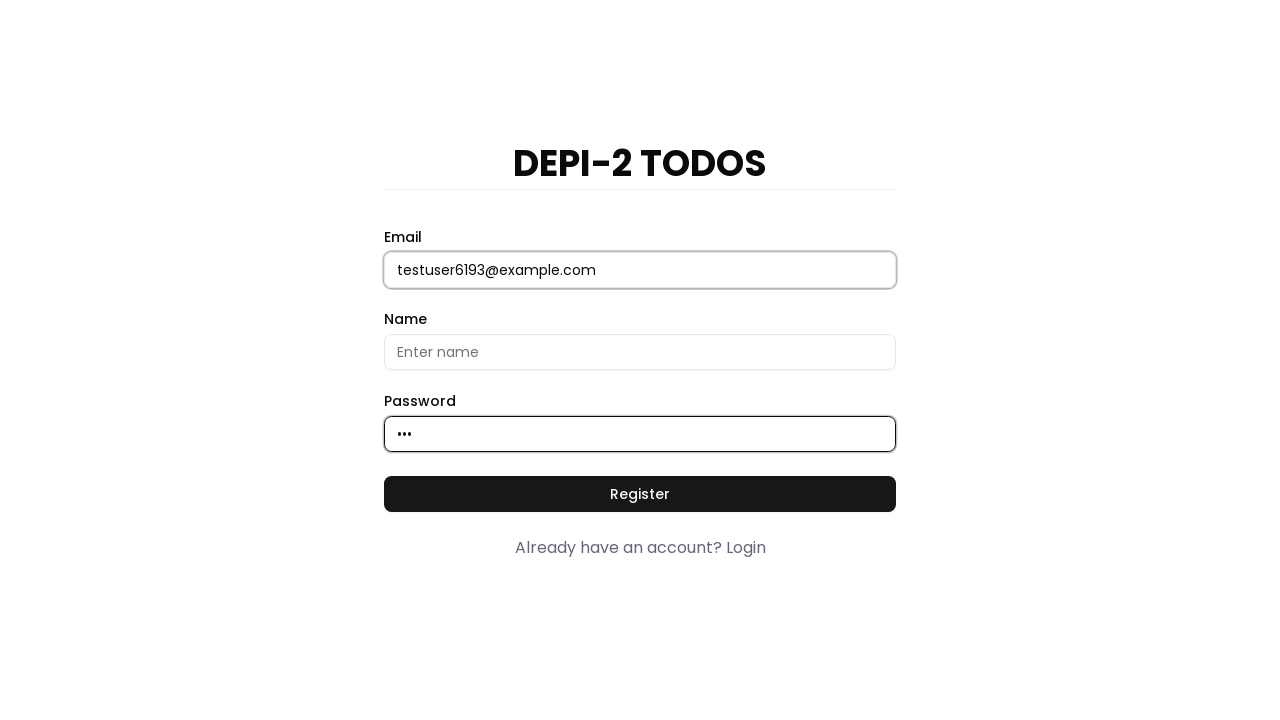

Filled name field with 'ASDasd@aaa' on //input[@data-cy='name']
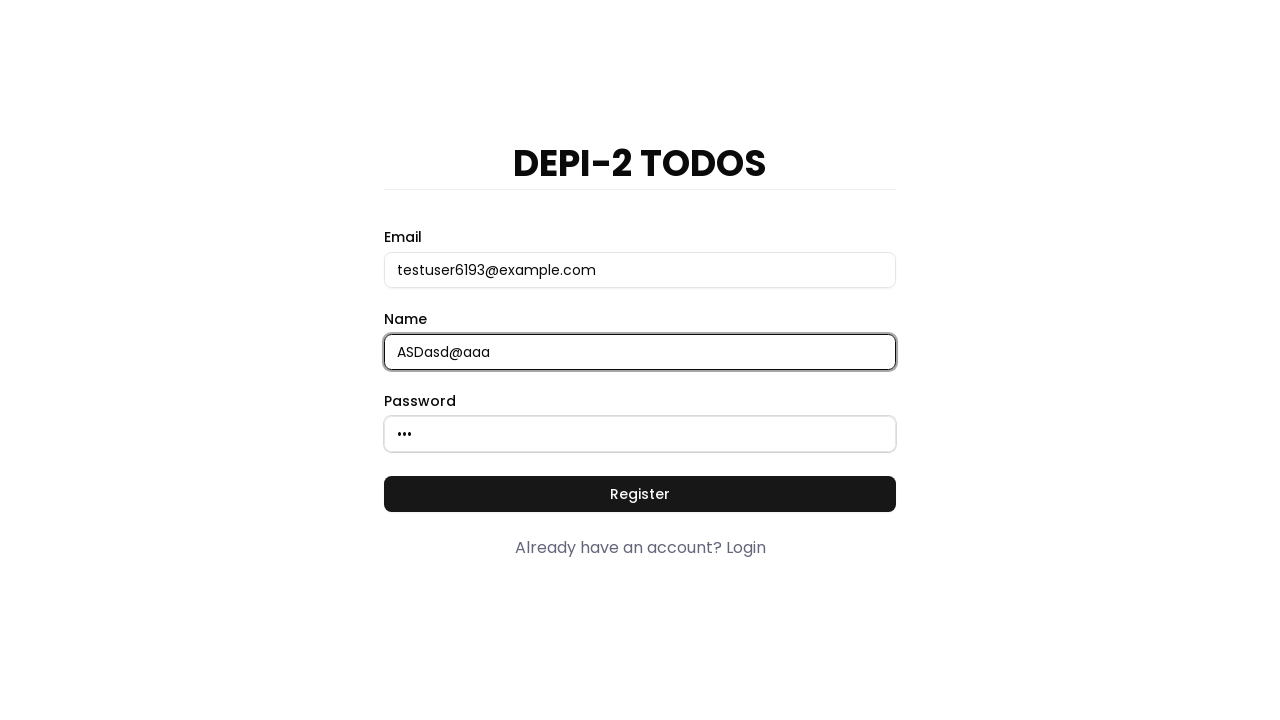

Clicked register button to submit form at (640, 494) on xpath=//button[@data-cy='register']
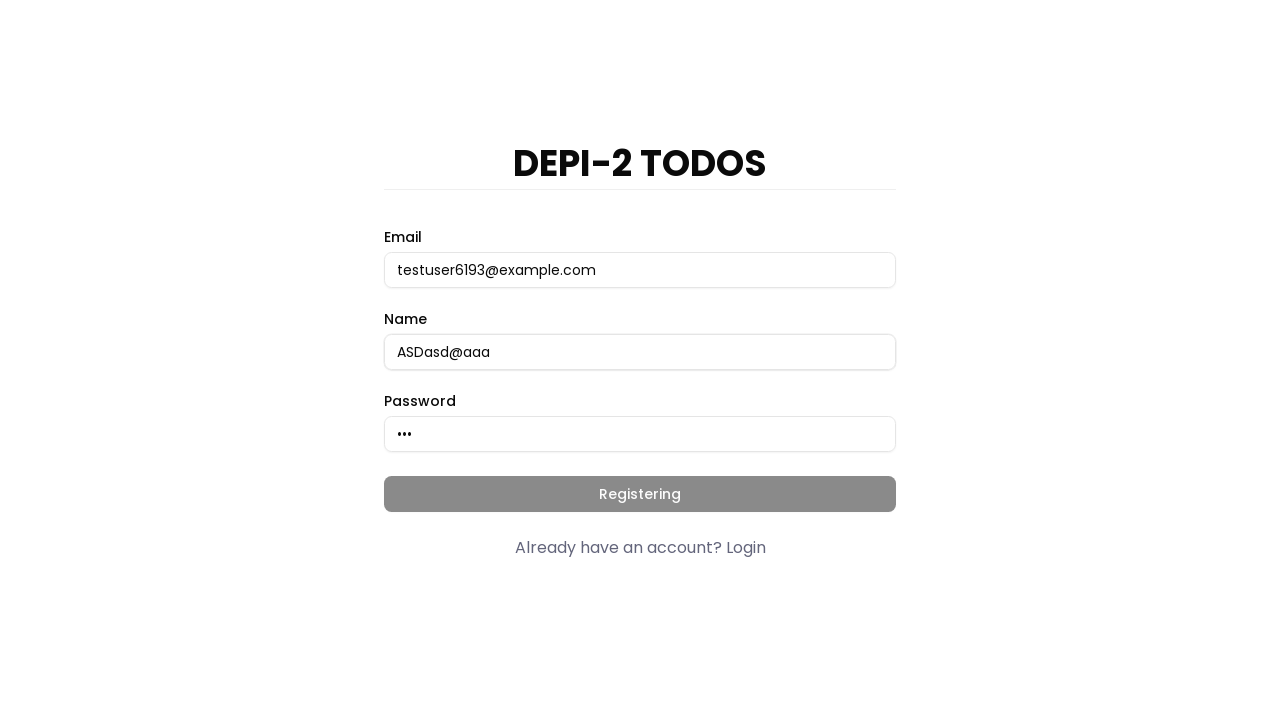

Waited for and confirmed error message is visible
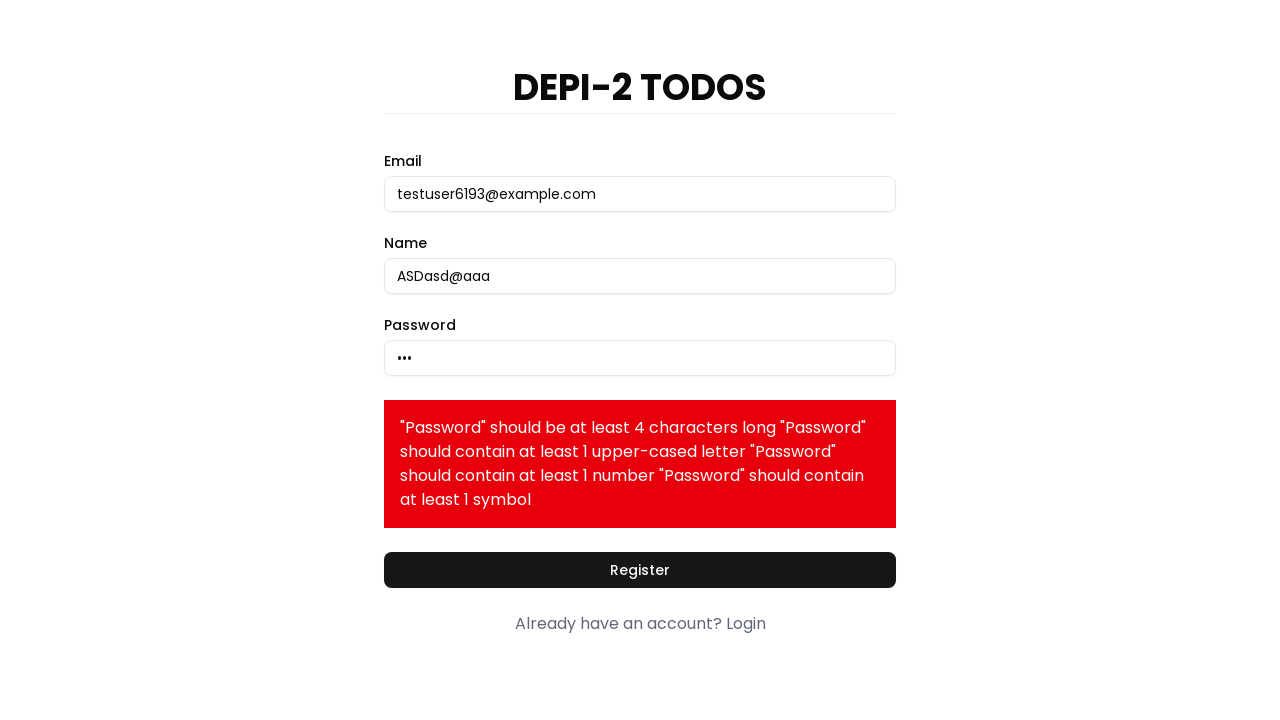

Verified error message is displayed - password validation passed
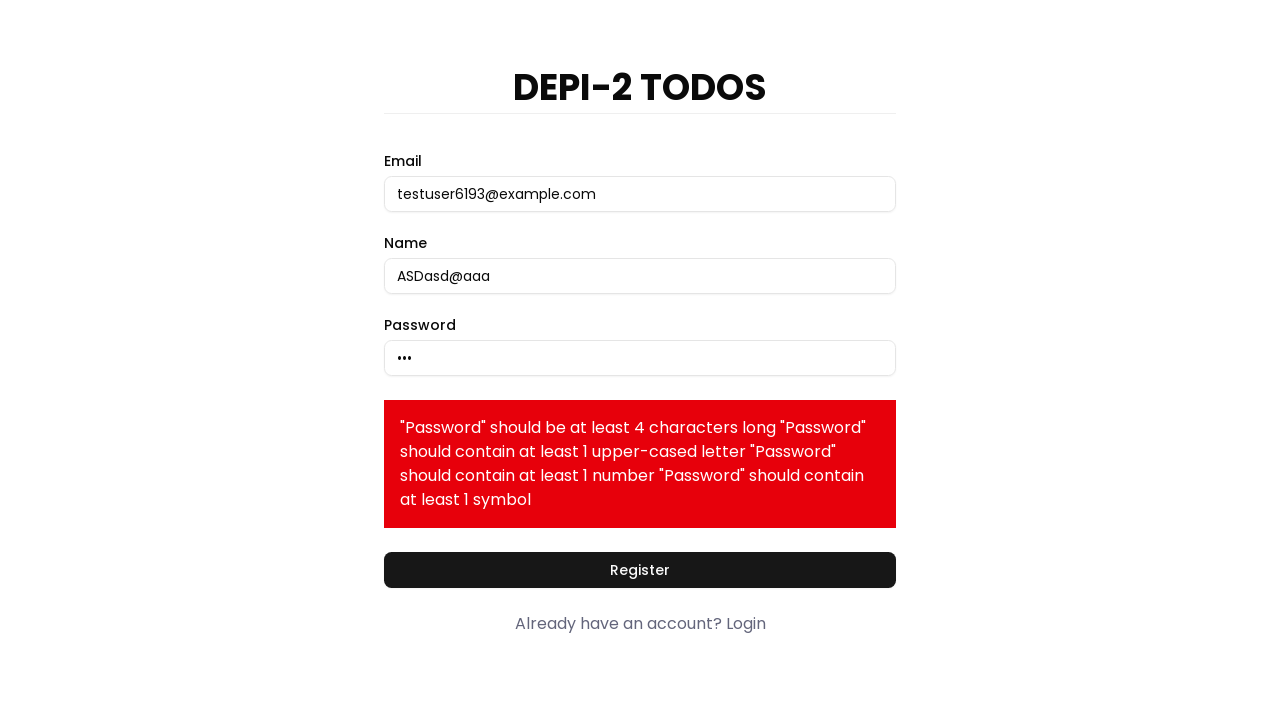

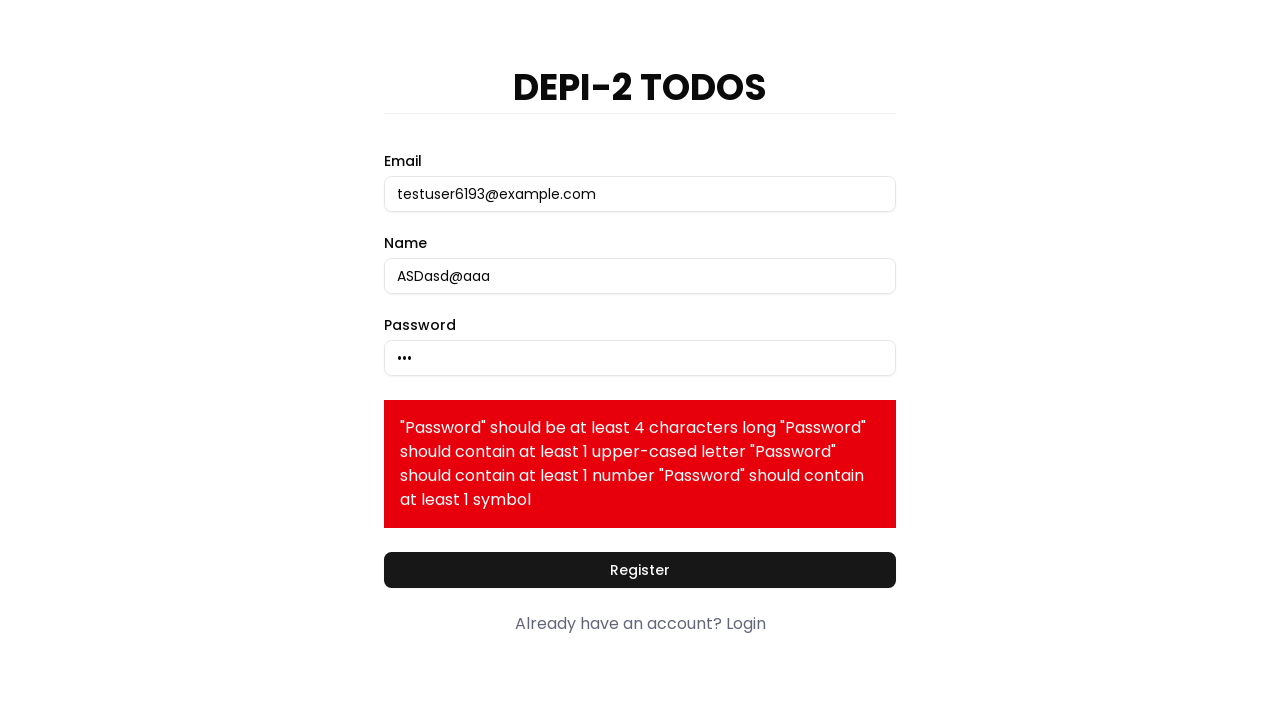